Navigates to GitHub homepage and verifies the page title loads correctly

Starting URL: https://github.com

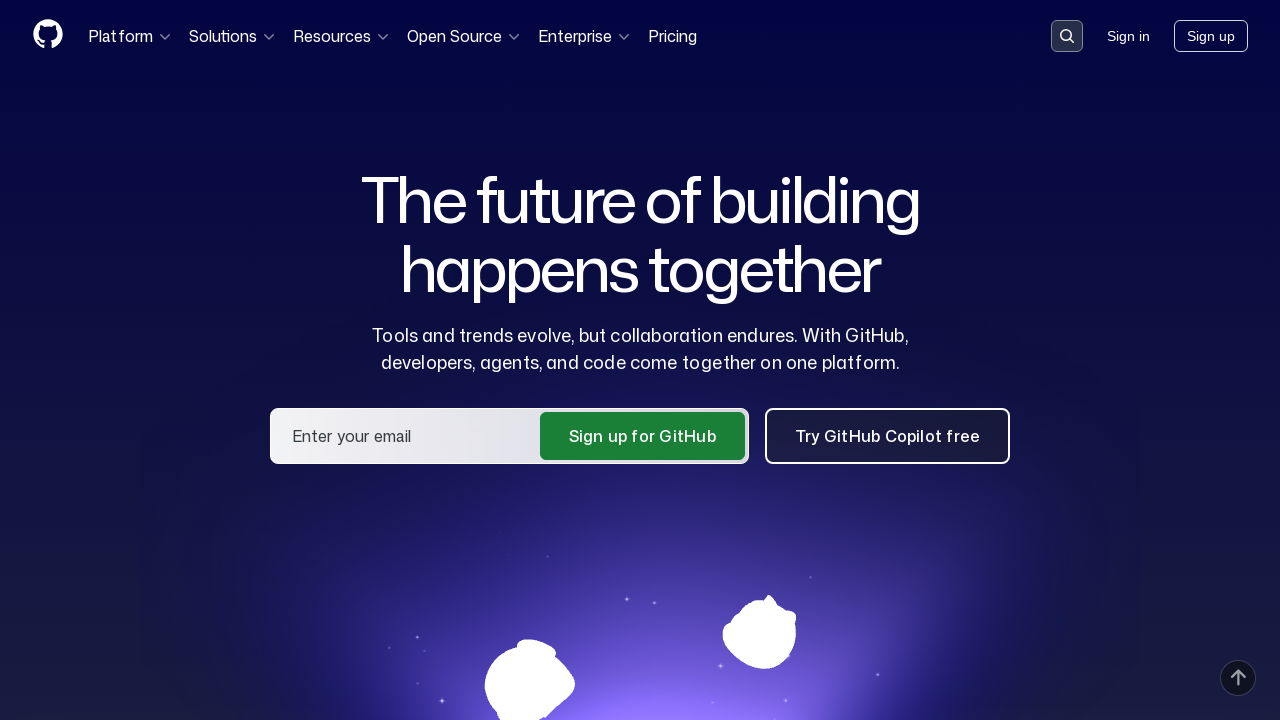

Navigated to GitHub homepage
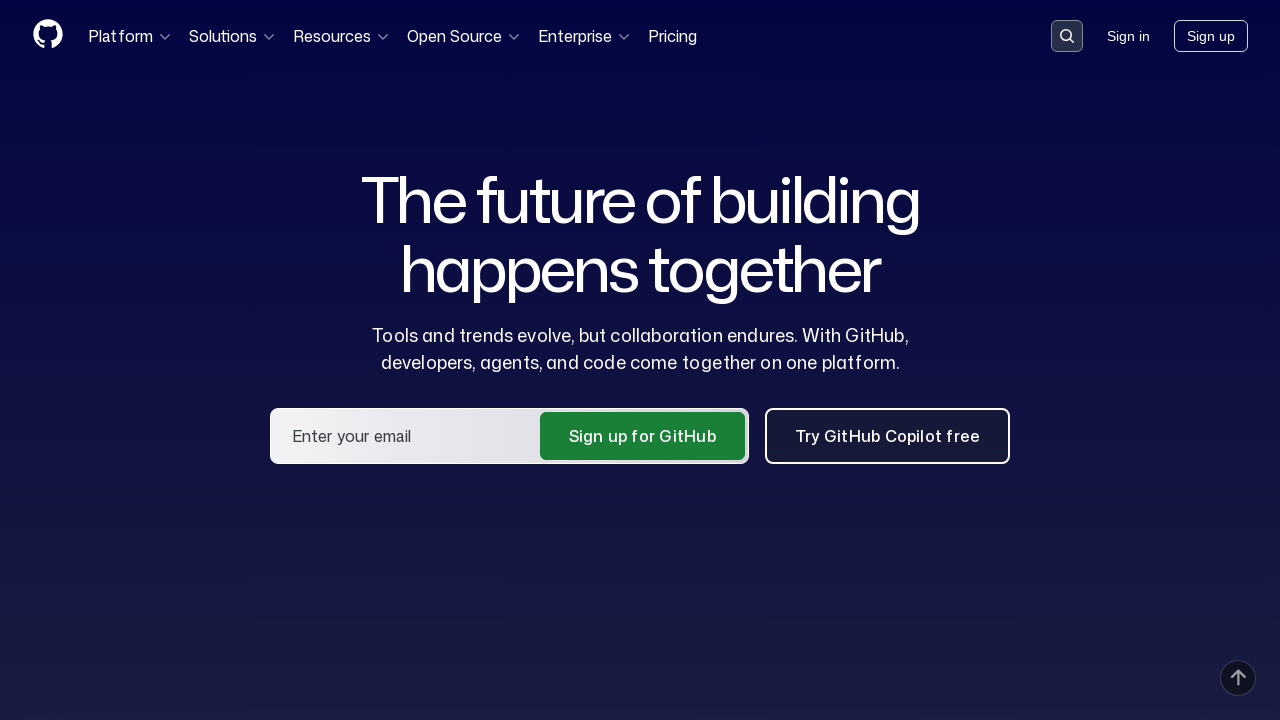

Page loaded - domcontentloaded state reached
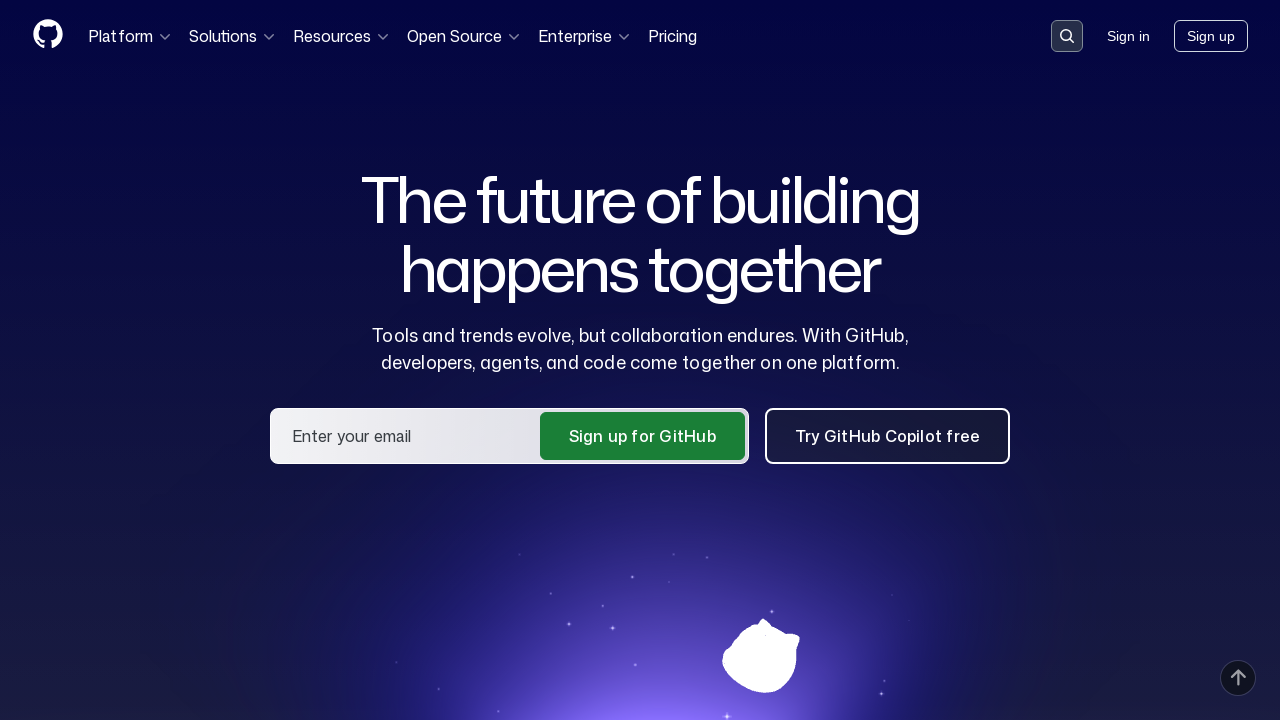

Verified page title contains 'GitHub'
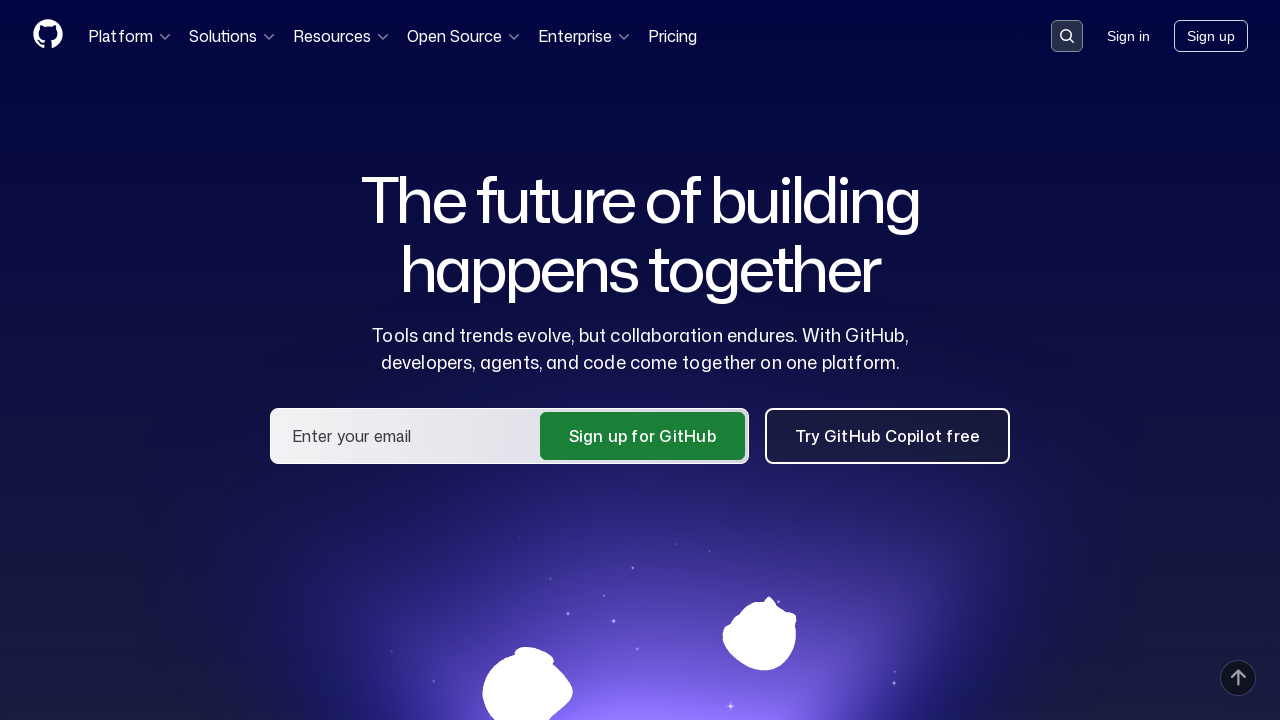

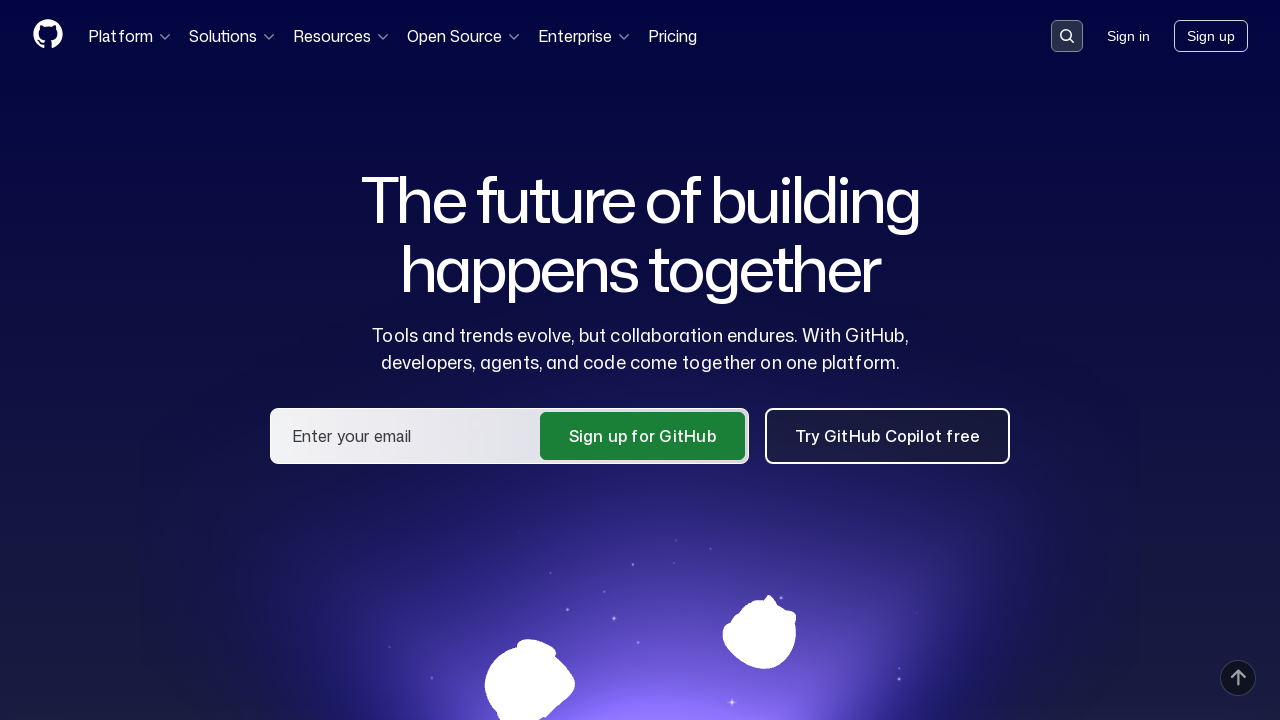